Navigates to the Automation Exercise website and verifies that there are exactly 3 category panels displayed on the page

Starting URL: https://www.automationexercise.com

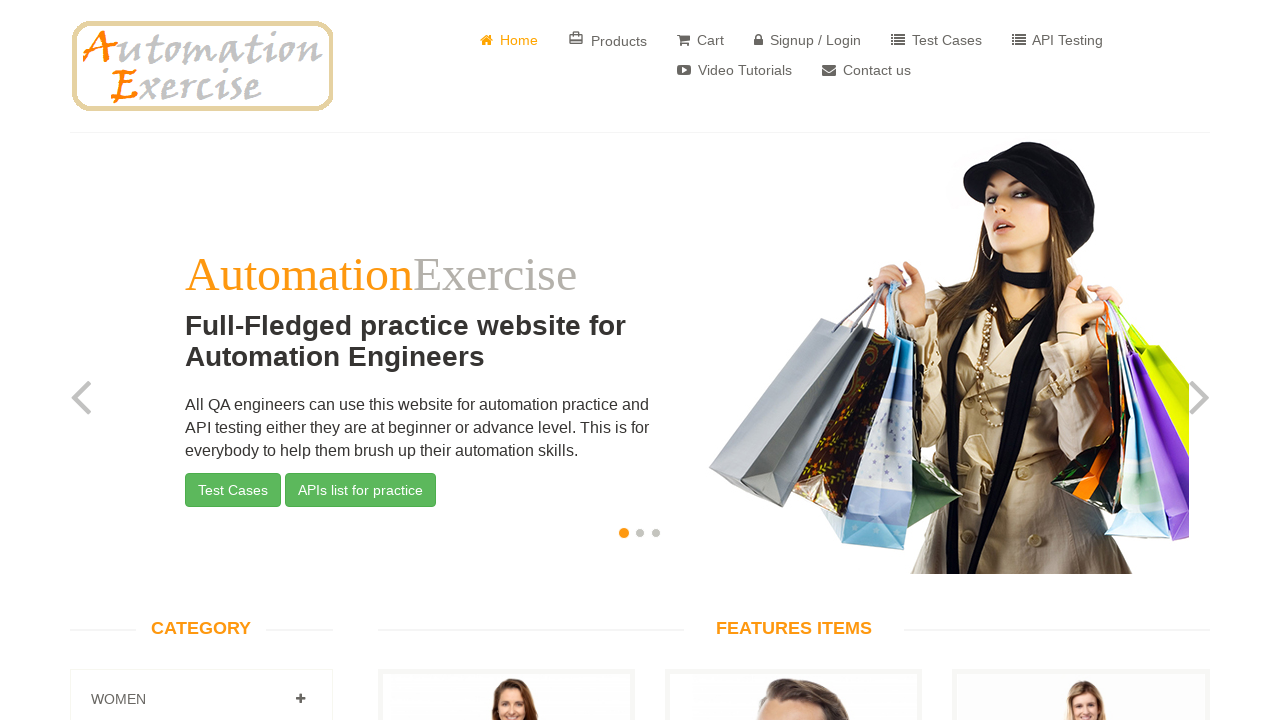

Waited for category panel elements to load
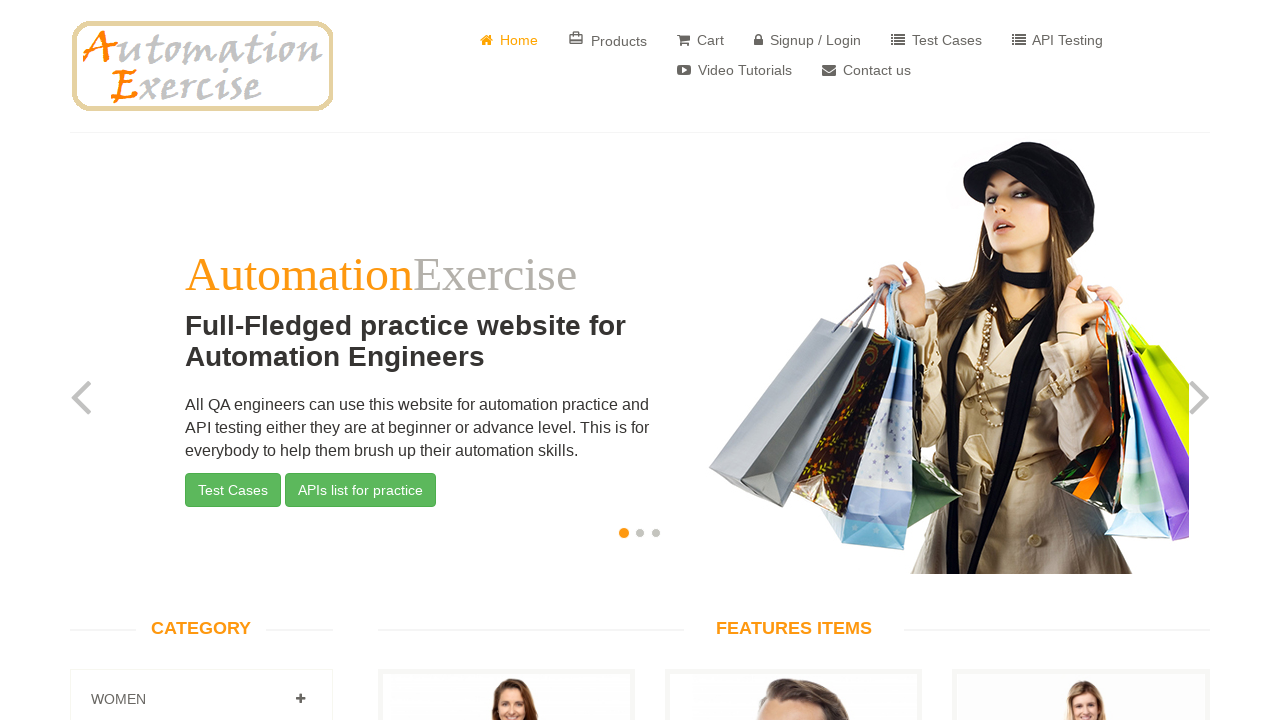

Found all category panel elements
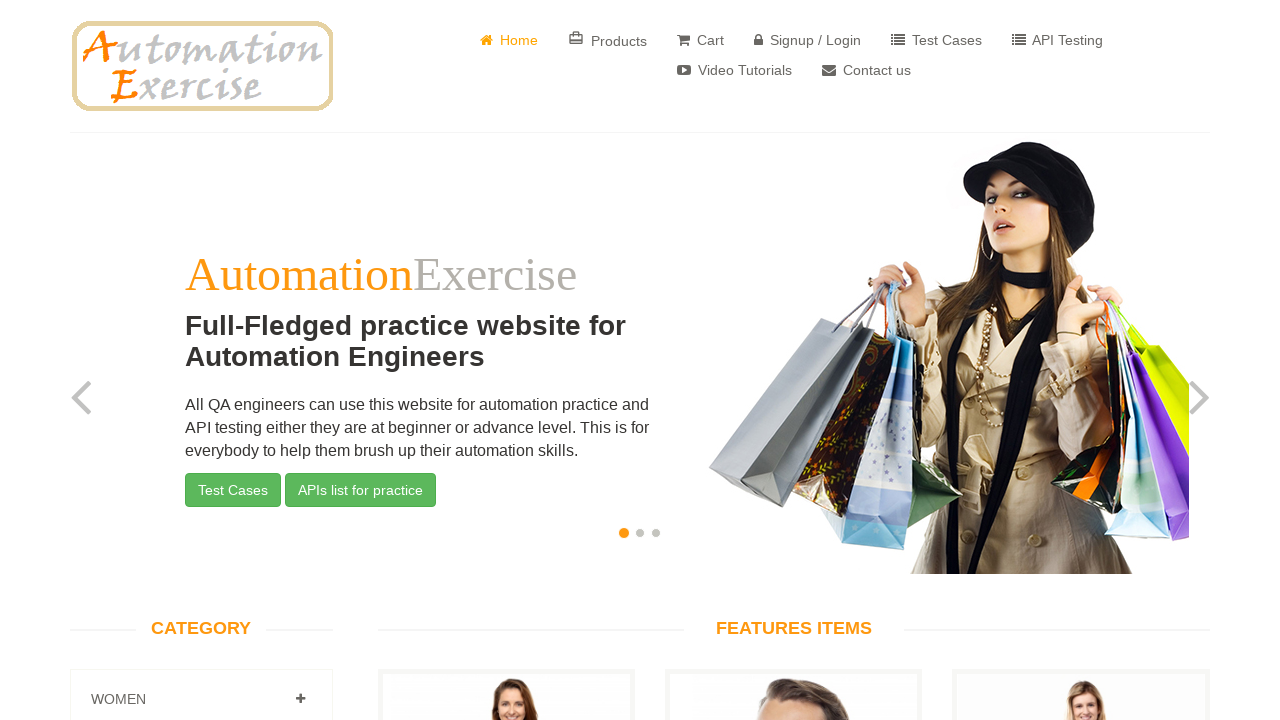

Verified category count: expected 3, actual 3
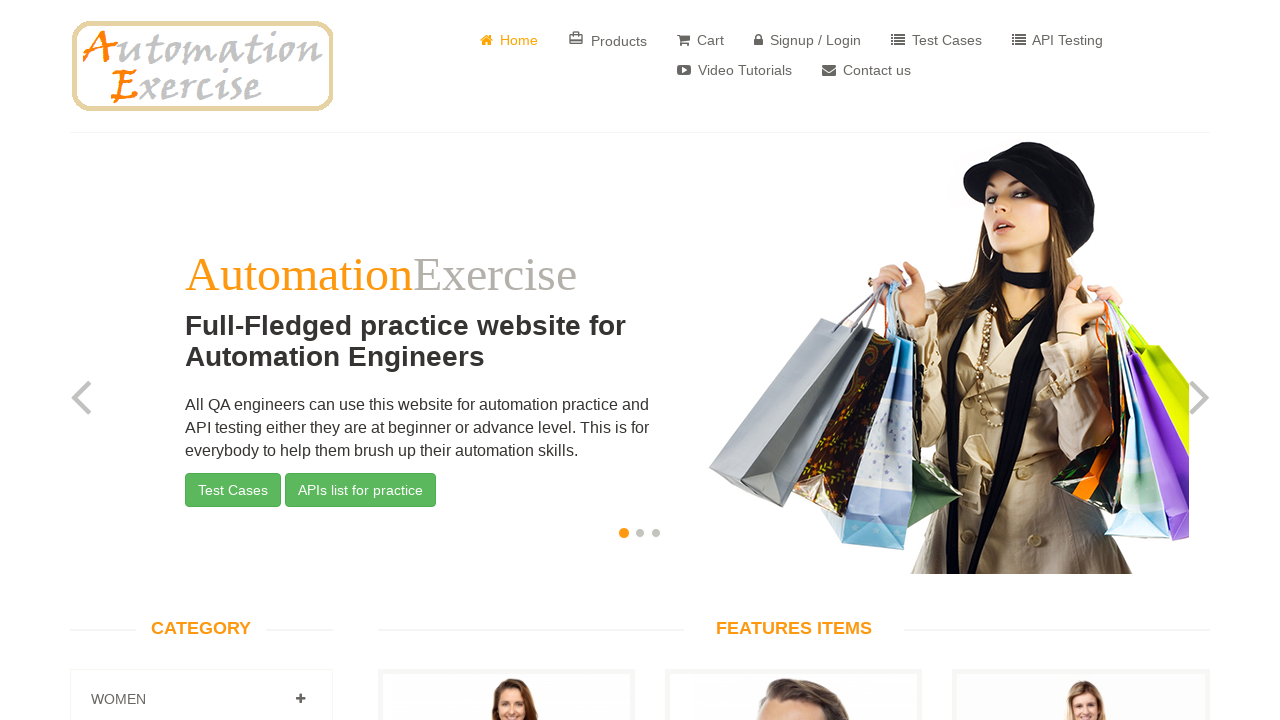

Test assertion passed - exactly 3 category panels found
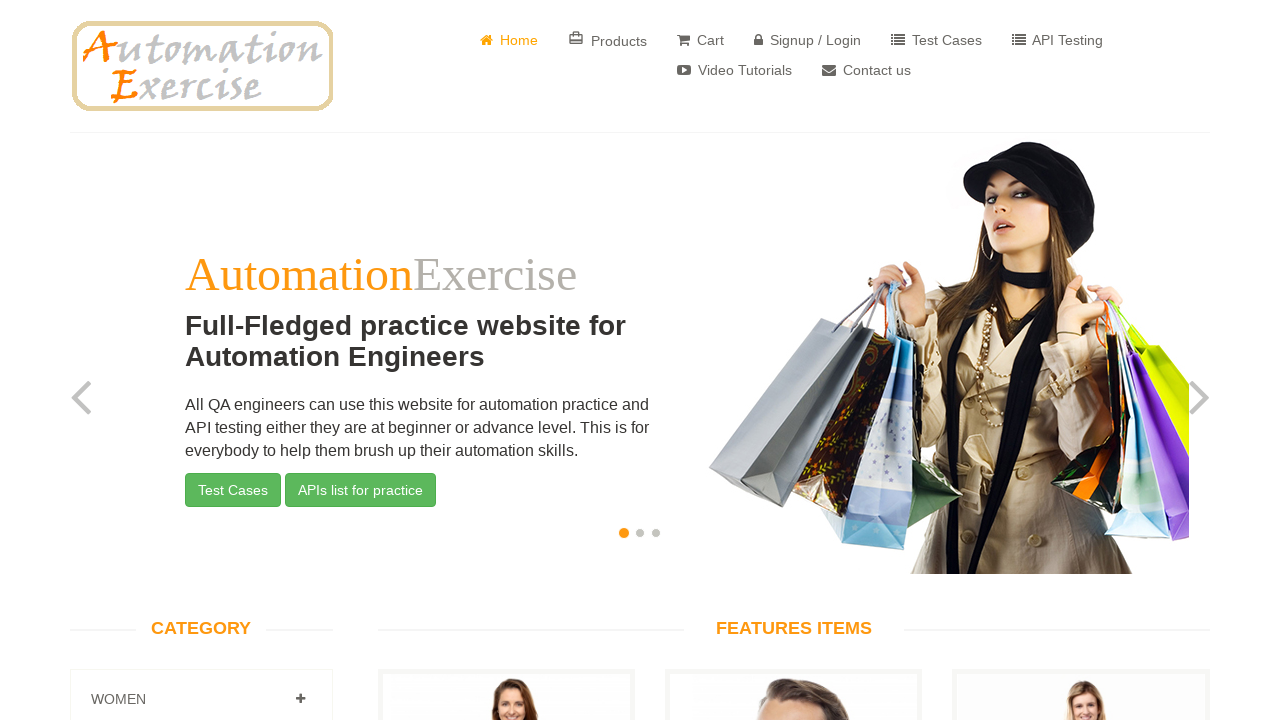

Printed category text: 
										
											
											Women
										
									
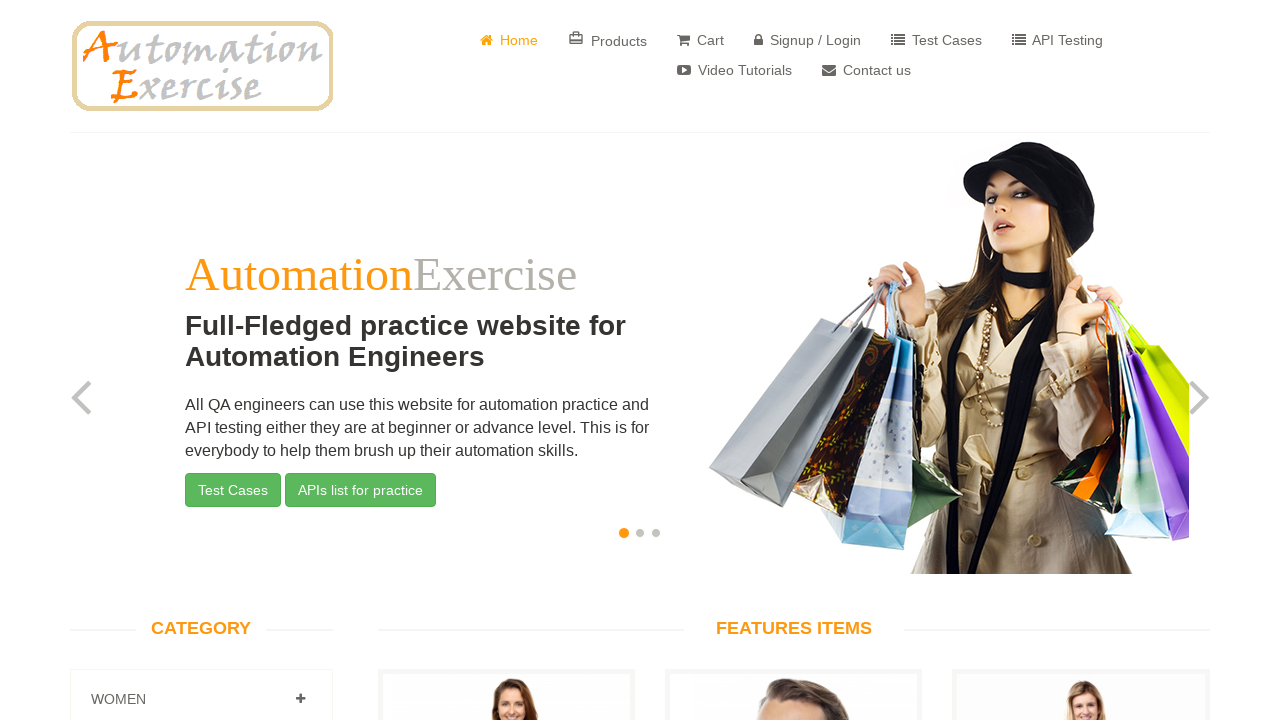

Printed category text: 
										
											
											Men
										
									
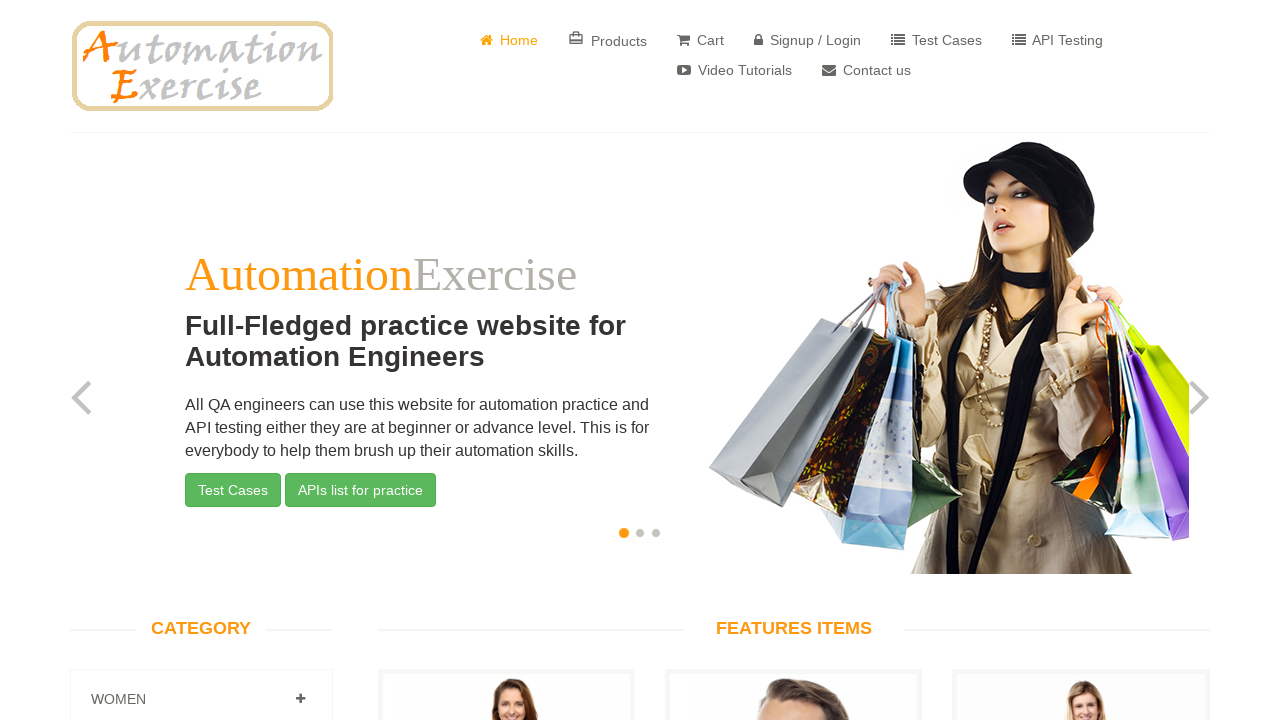

Printed category text: 
										
											
											Kids
										
									
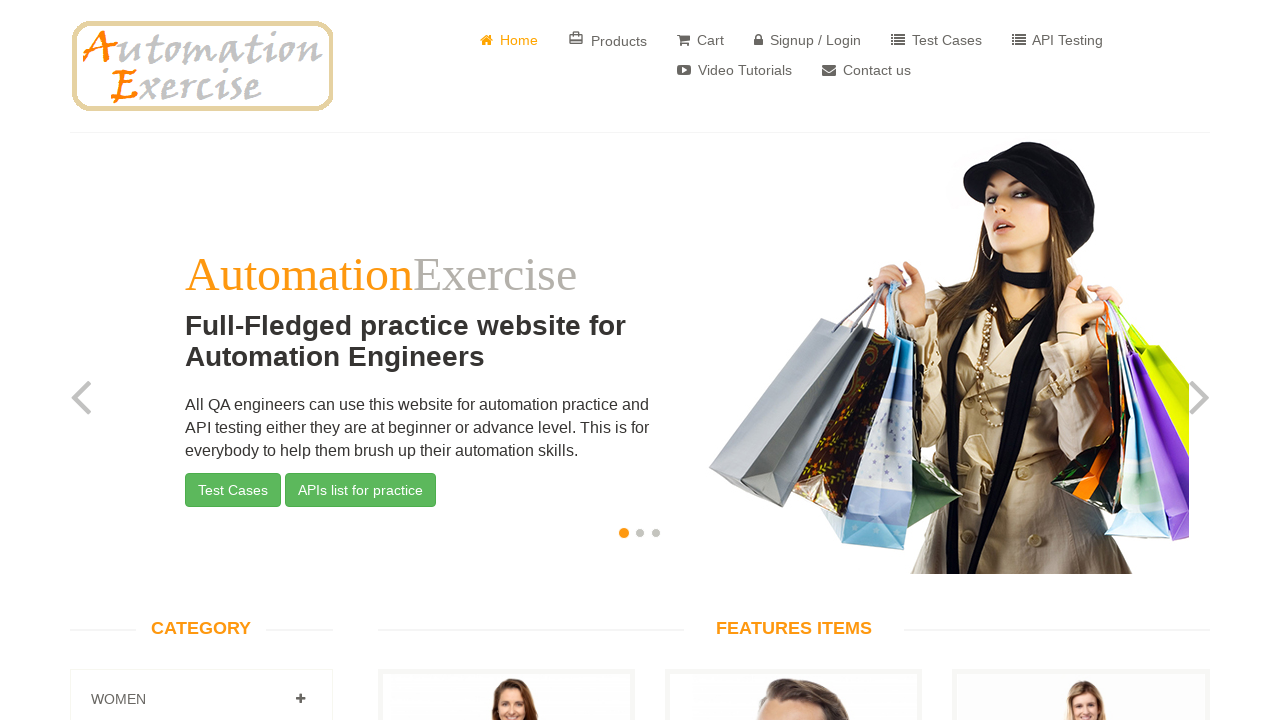

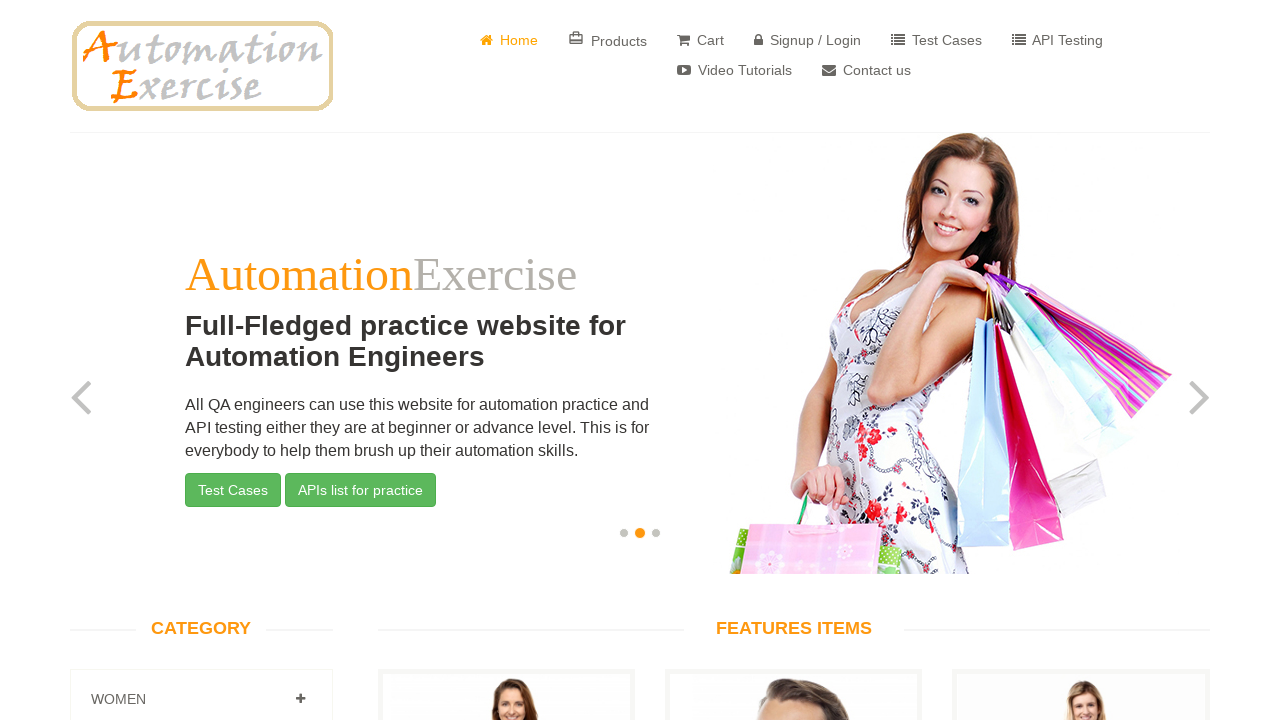